Tests a page with a delayed button that becomes clickable after some time, then verifies a success message appears

Starting URL: http://suninjuly.github.io/wait2.html

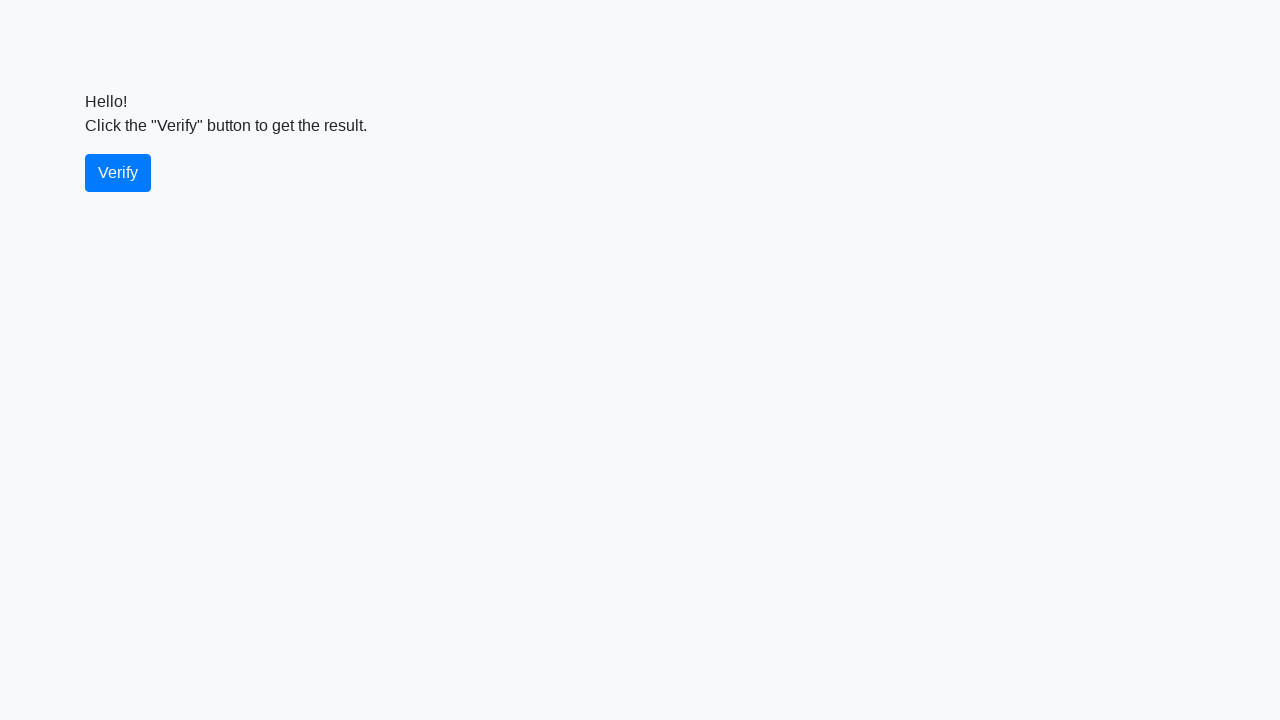

Verify button became visible after delay
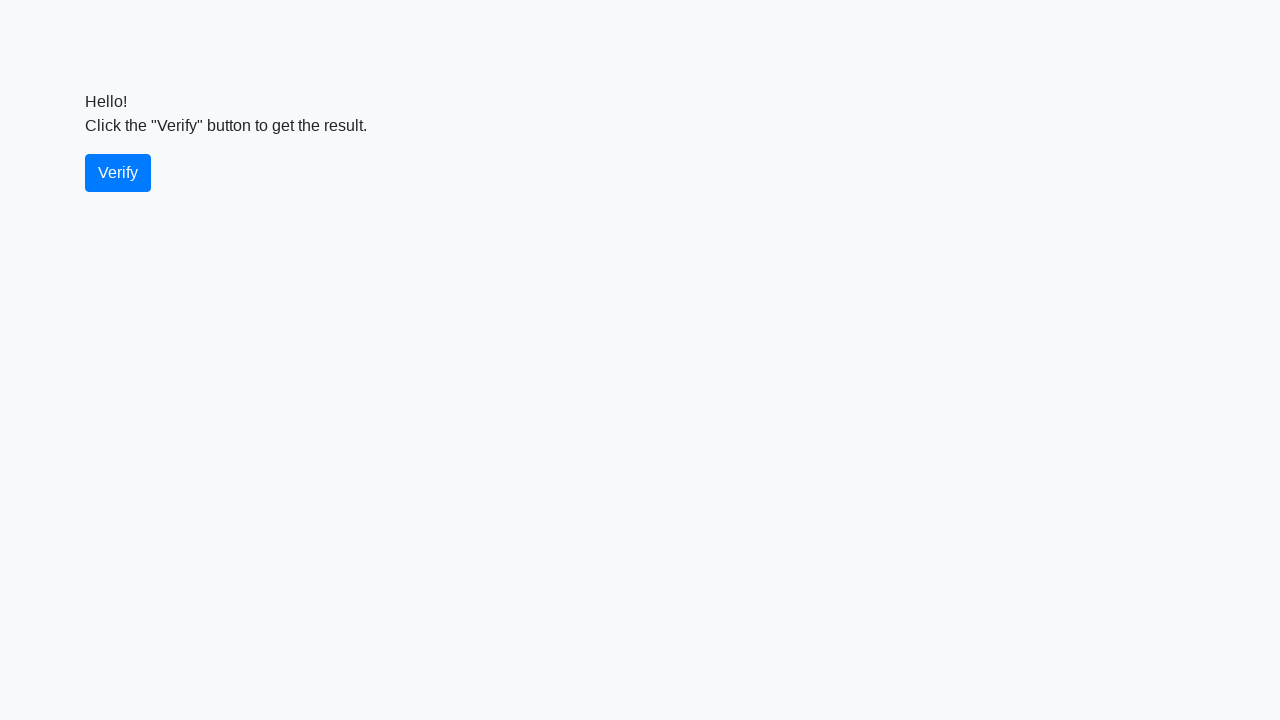

Clicked the verify button at (118, 173) on #verify
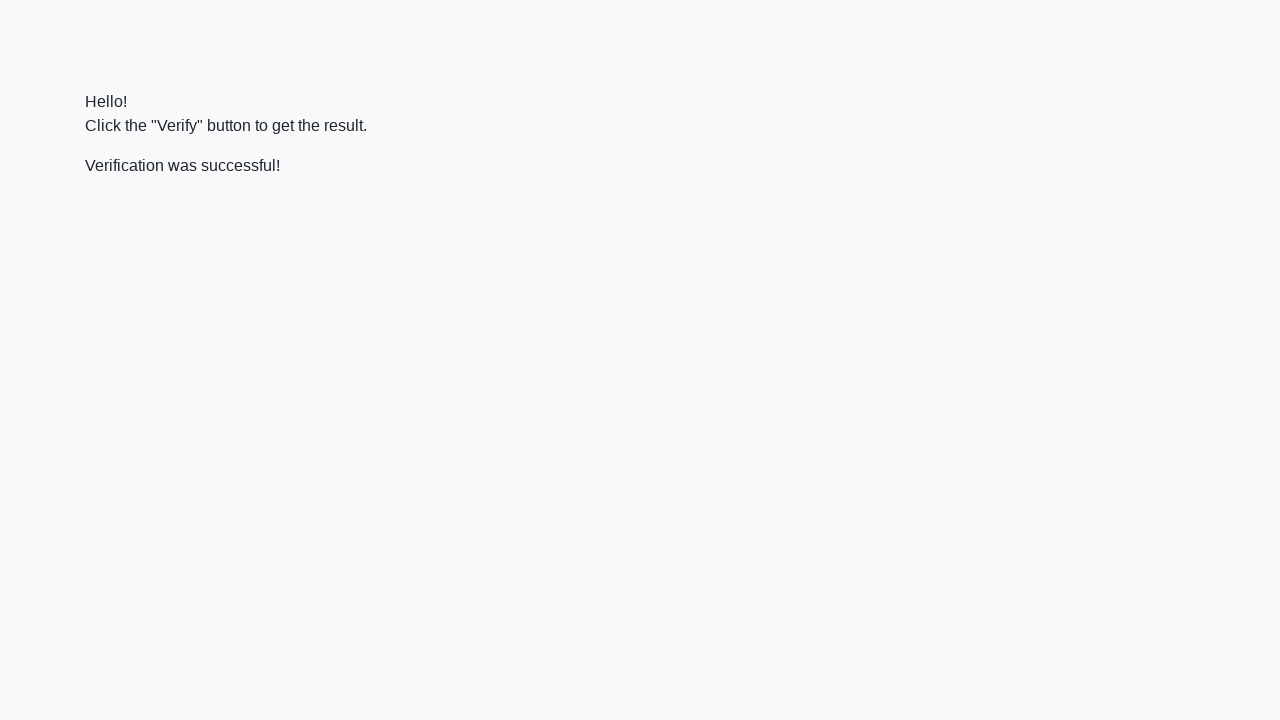

Success message appeared on page
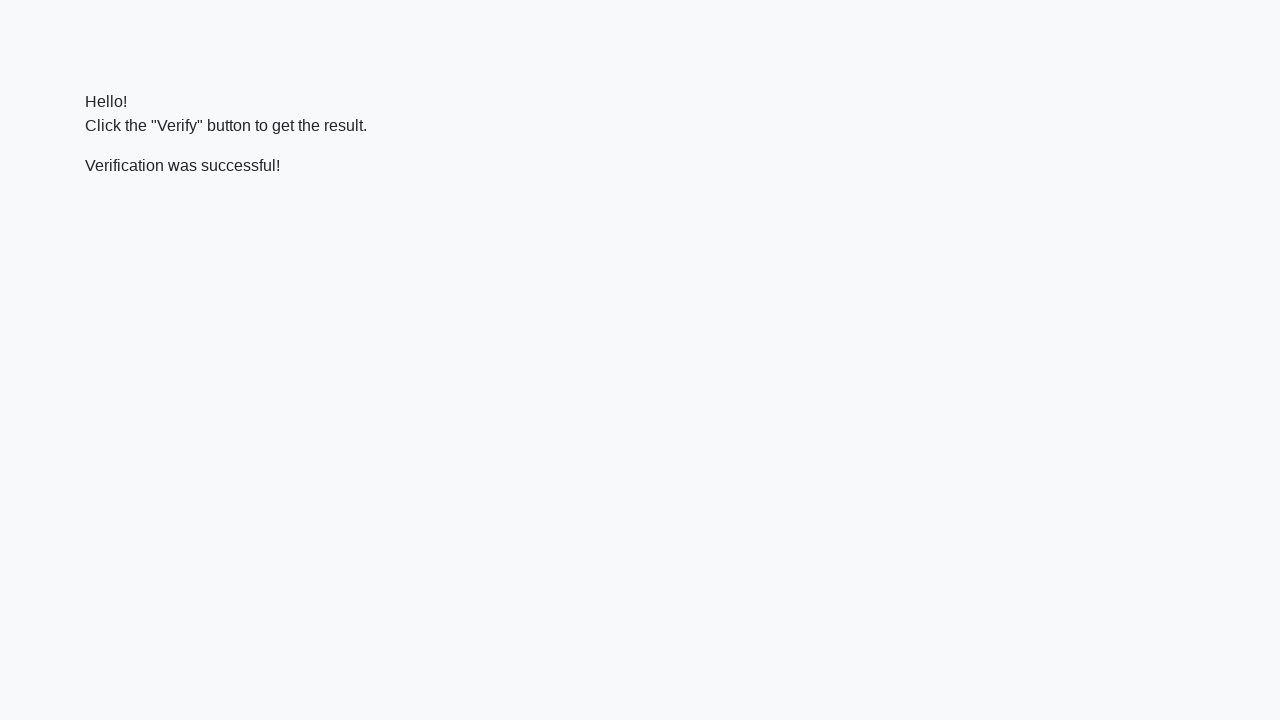

Retrieved success message text: 'Verification was successful!'
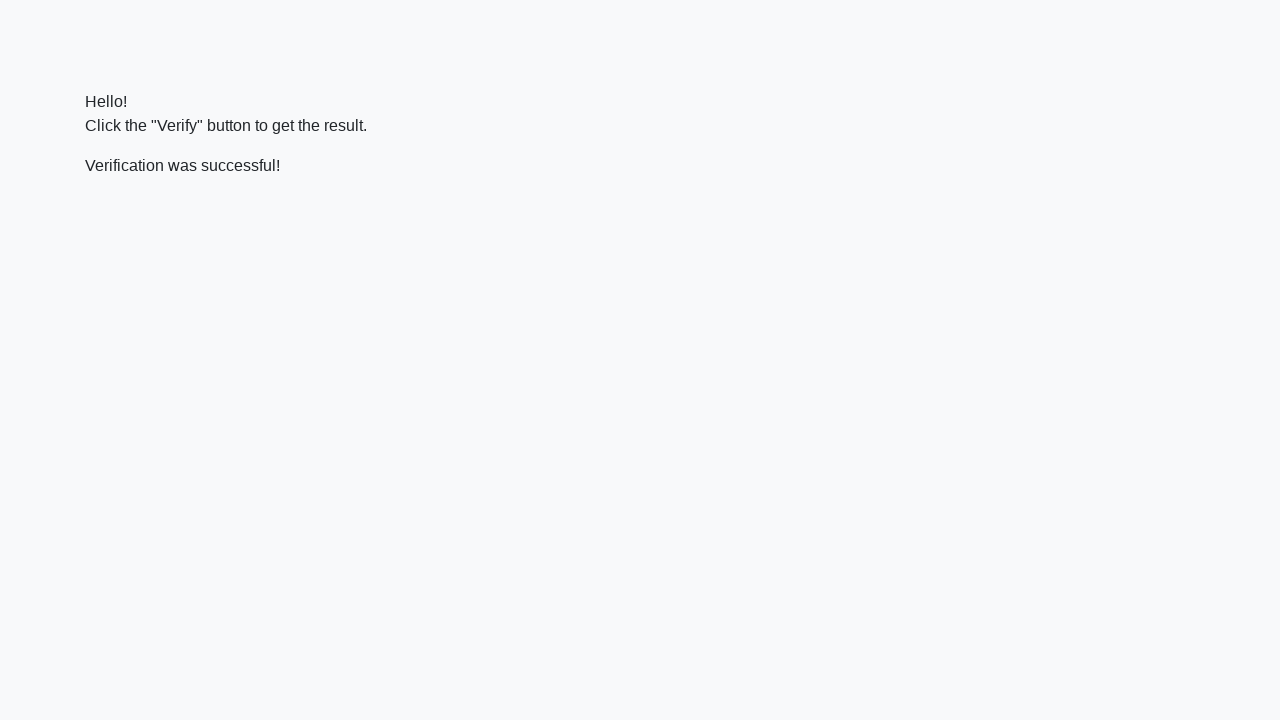

Verified that success message contains 'successful'
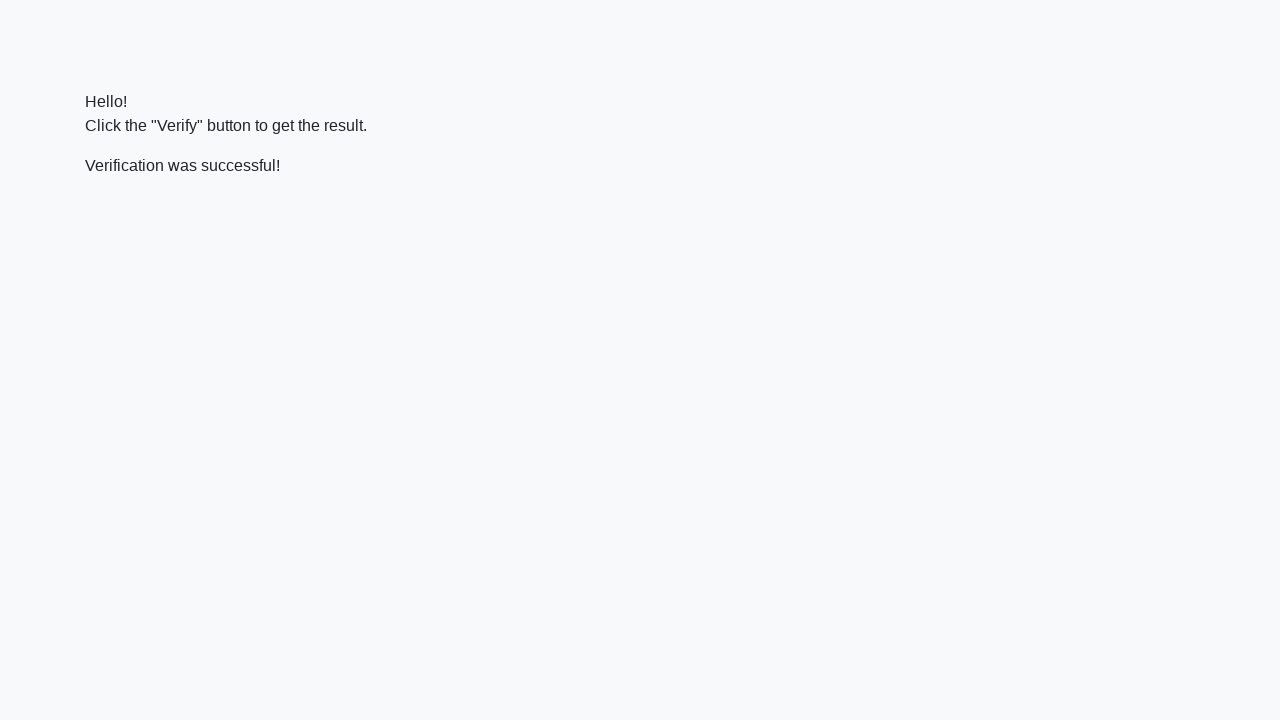

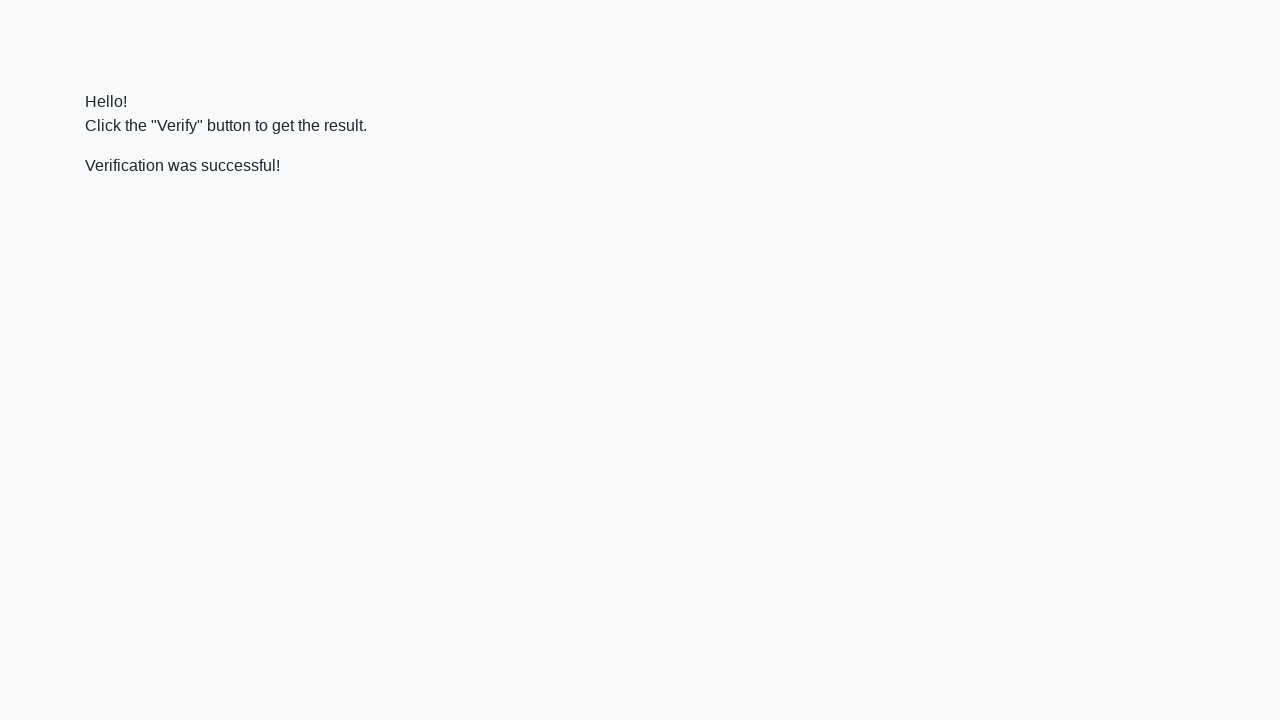